Tests autosuggestion dropdown functionality by typing "IND" and selecting "India" from the suggestions

Starting URL: https://rahulshettyacademy.com/dropdownsPractise/

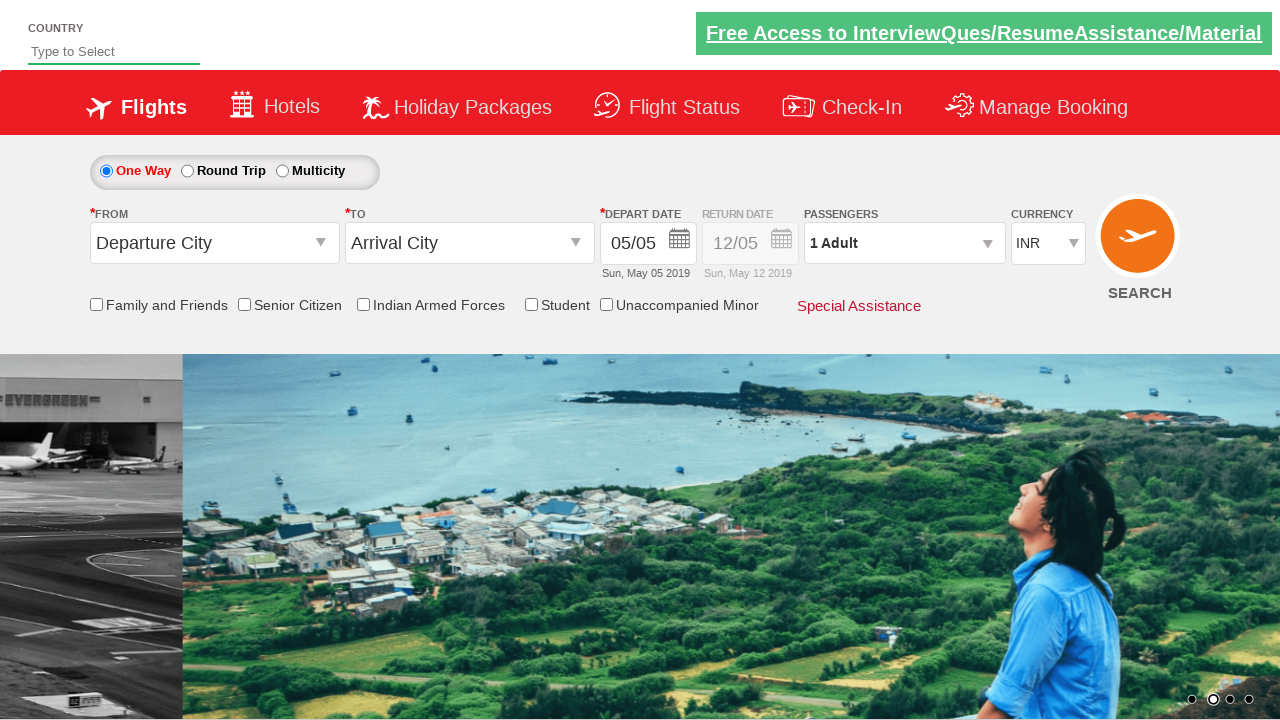

Filled autosuggest field with 'IND' on #autosuggest
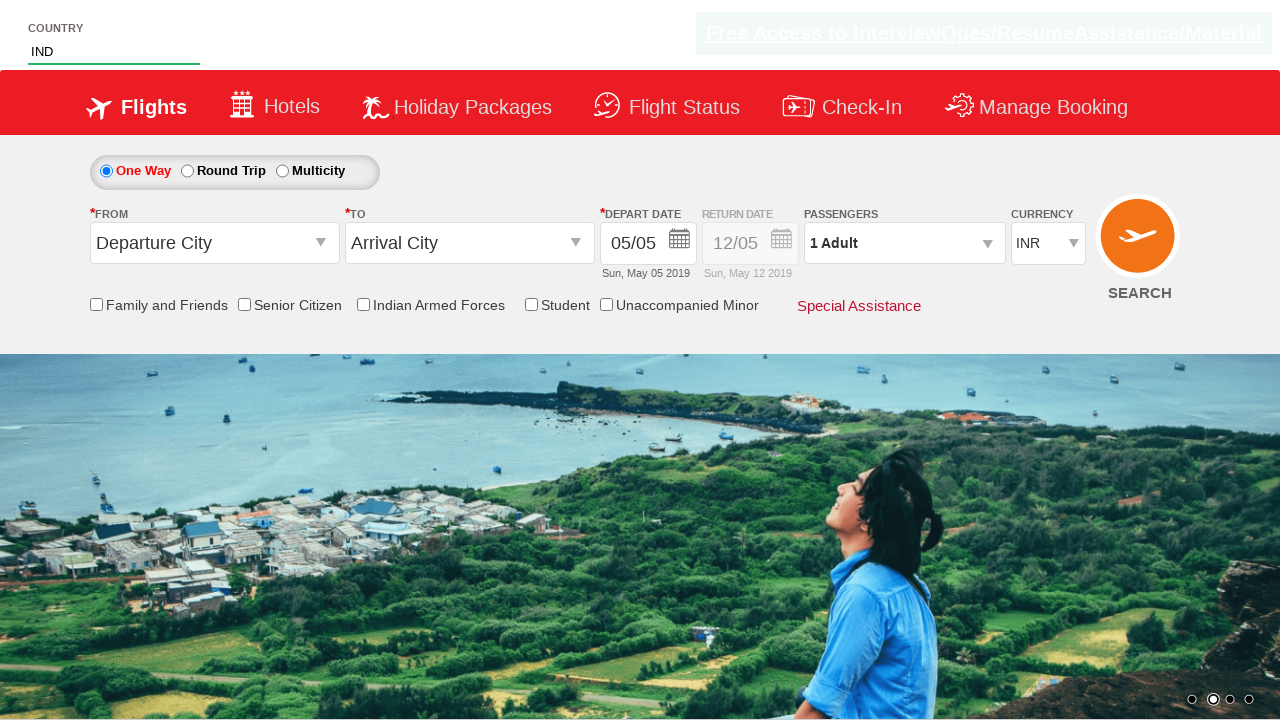

Waited for suggestion dropdown items to appear
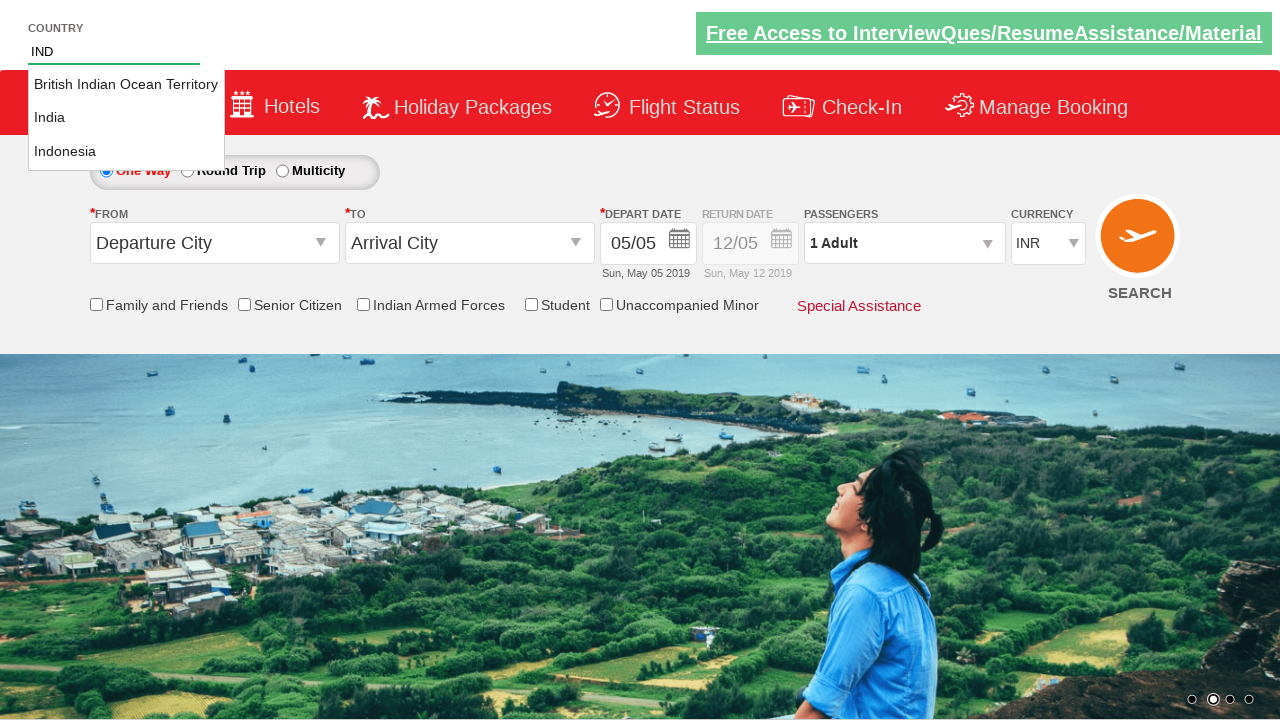

Retrieved all suggestion dropdown items
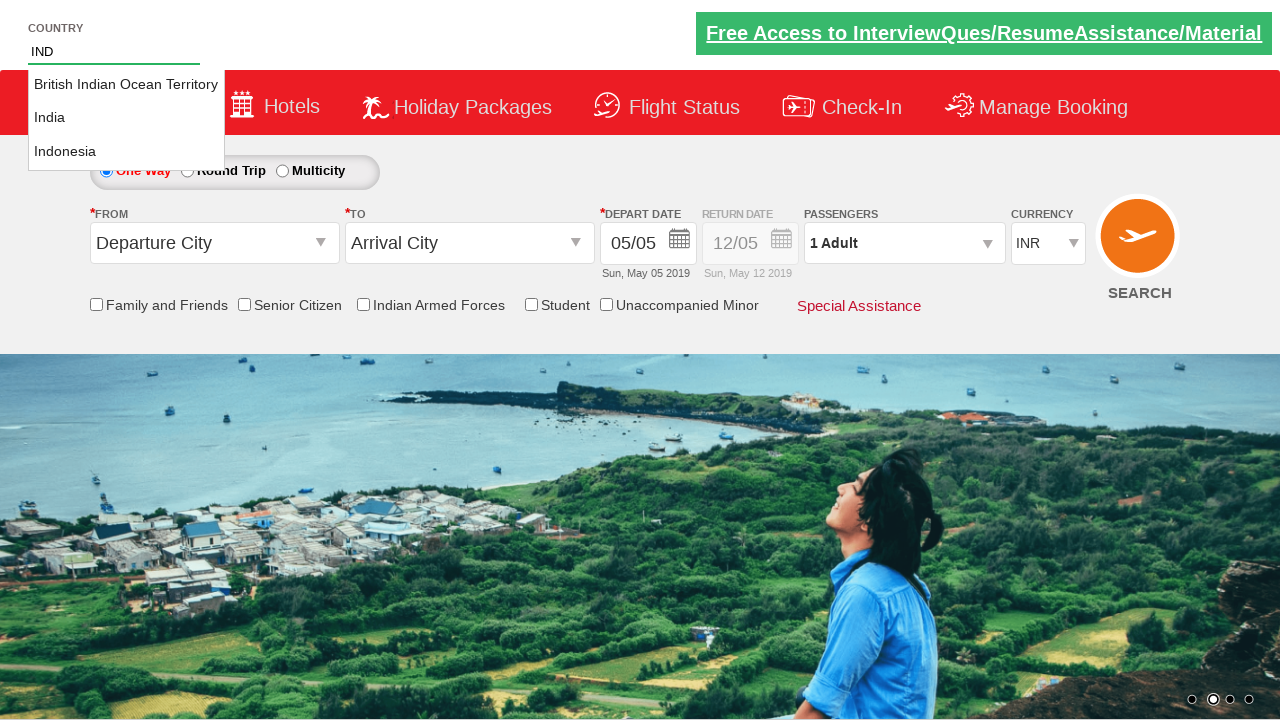

Selected 'India' from the autosuggestion dropdown at (126, 118) on li.ui-menu-item a >> nth=1
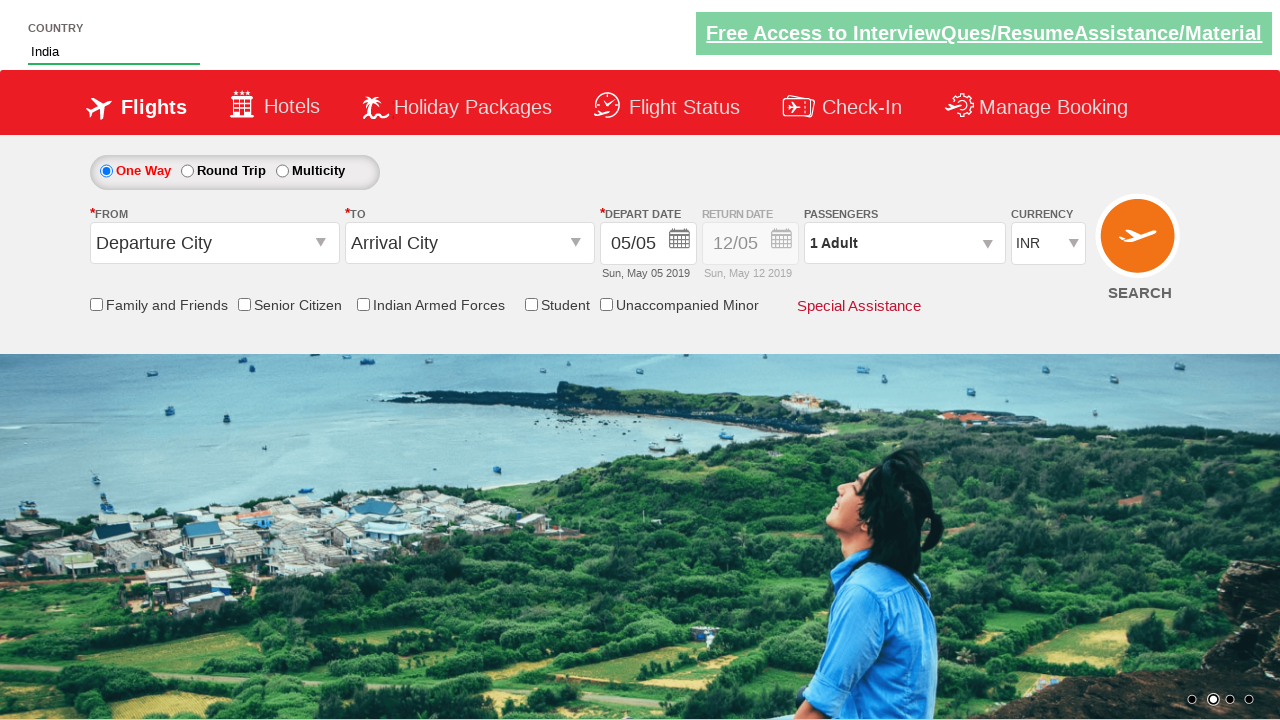

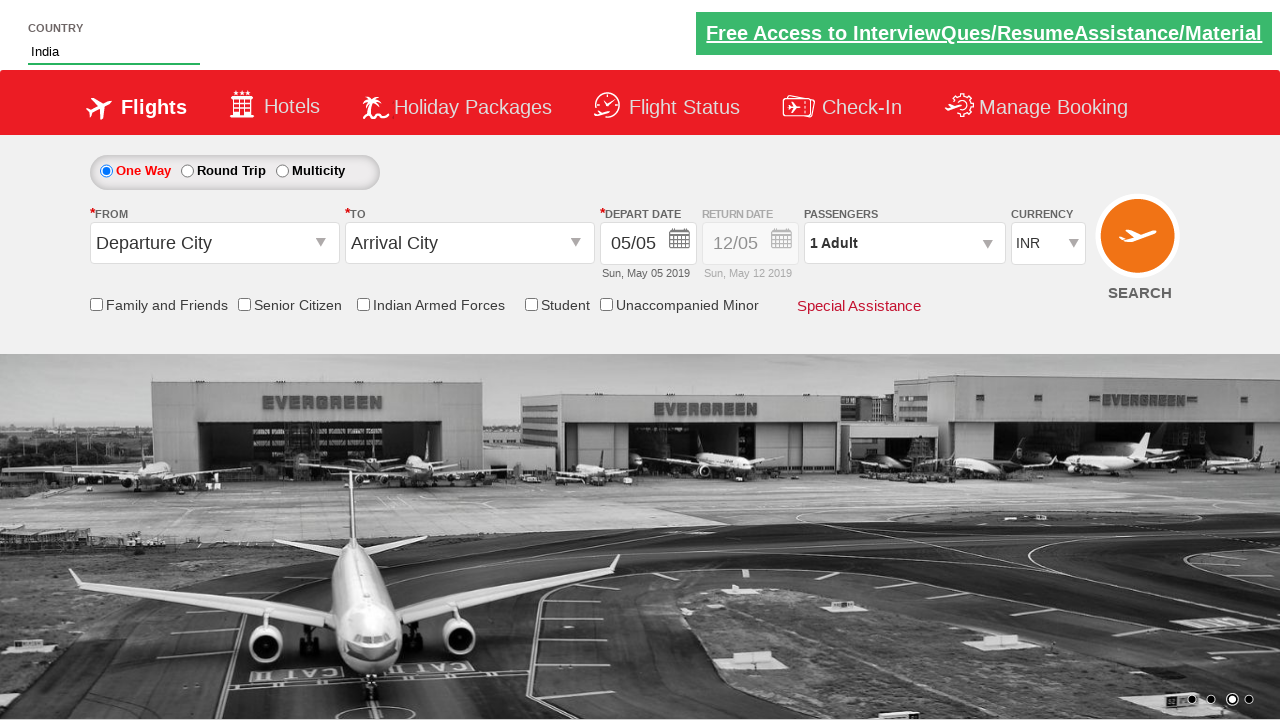